Tests marking individual items as complete by checking their checkboxes

Starting URL: https://demo.playwright.dev/todomvc

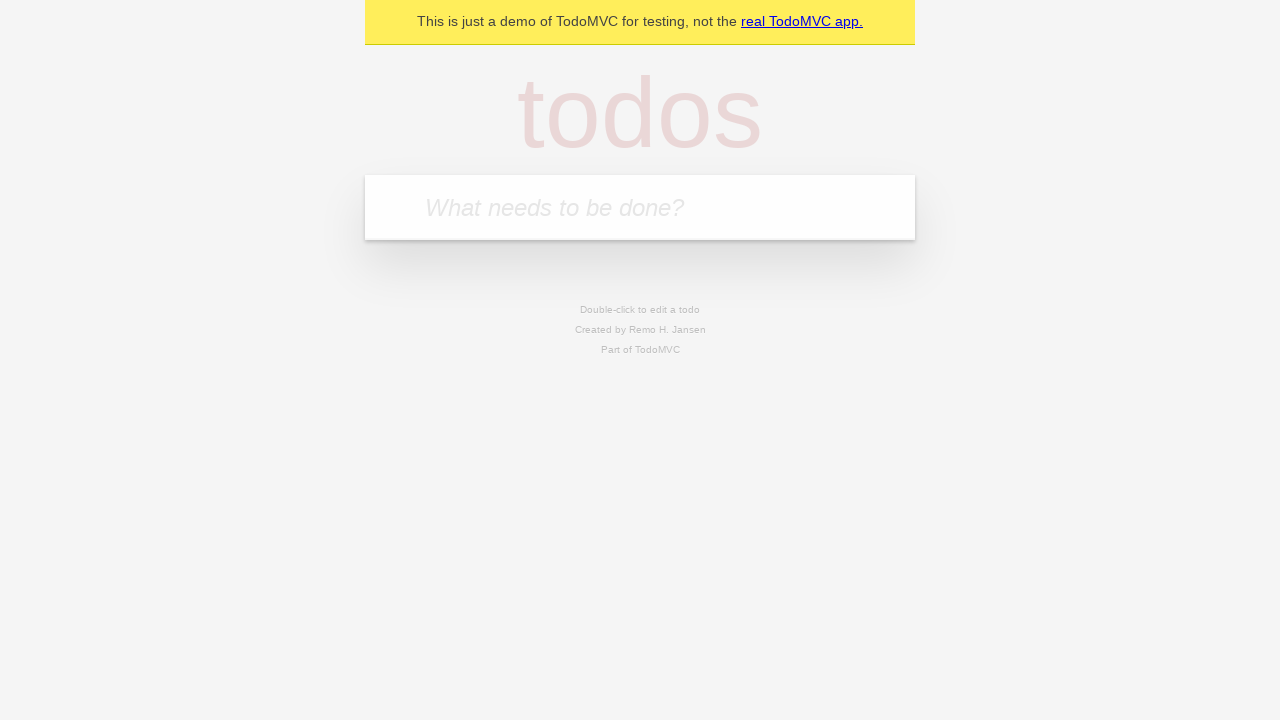

Filled todo input with 'buy some cheese' on internal:attr=[placeholder="What needs to be done?"i]
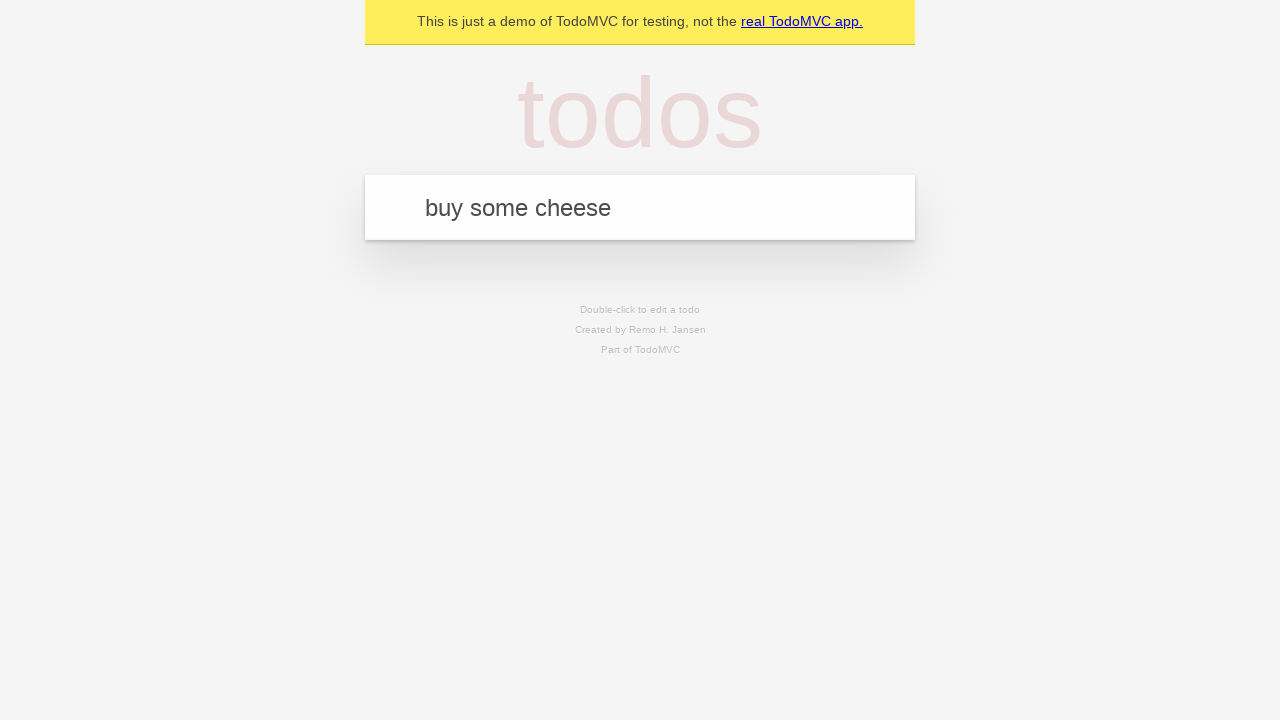

Pressed Enter to create todo 'buy some cheese' on internal:attr=[placeholder="What needs to be done?"i]
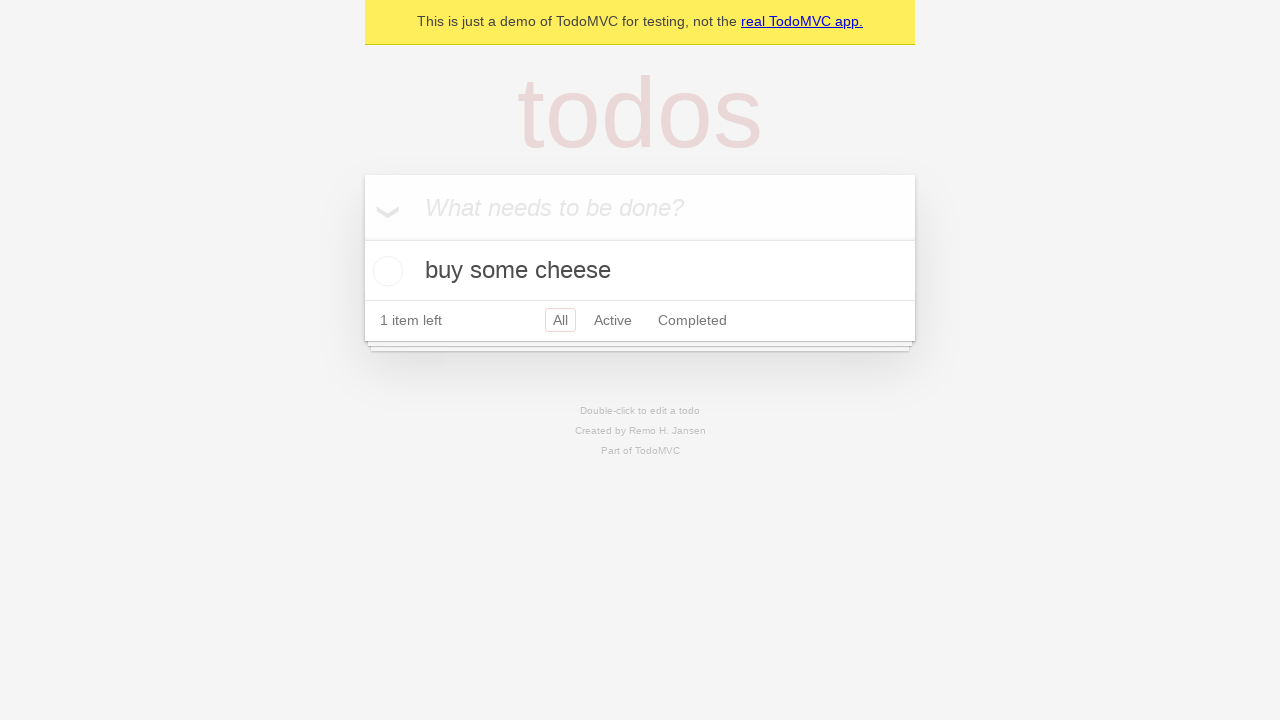

Filled todo input with 'feed the cat' on internal:attr=[placeholder="What needs to be done?"i]
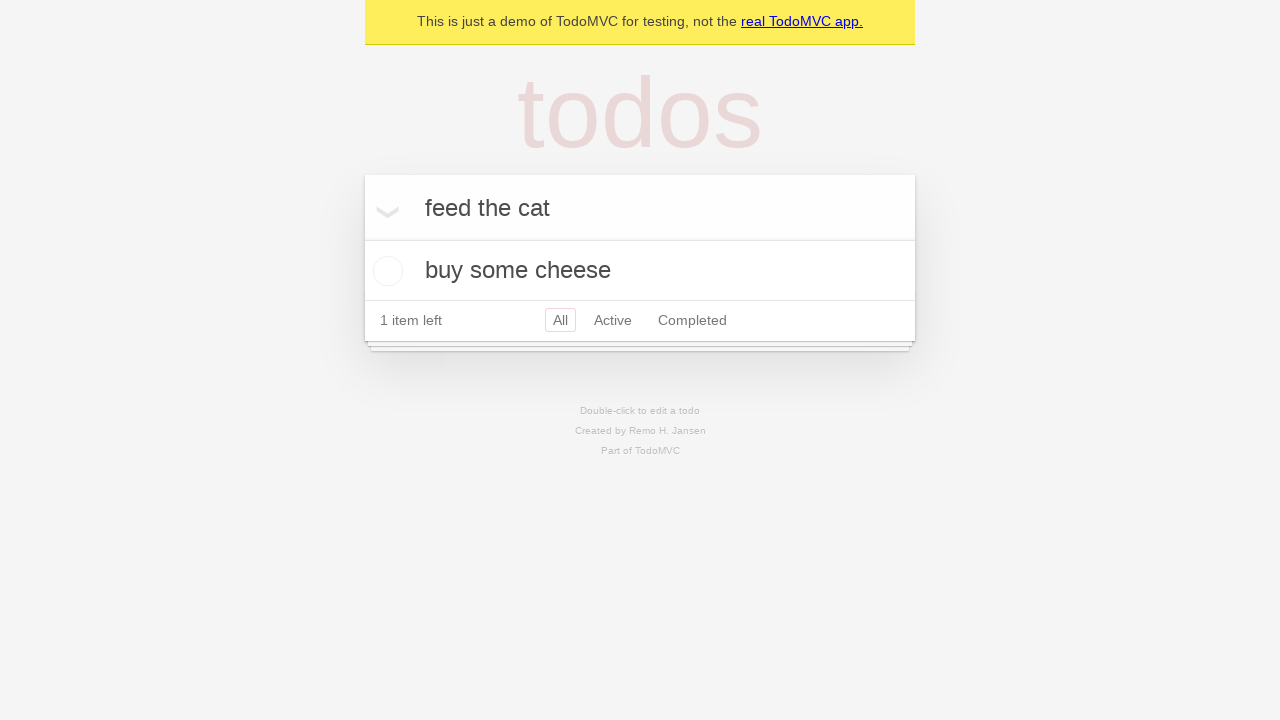

Pressed Enter to create todo 'feed the cat' on internal:attr=[placeholder="What needs to be done?"i]
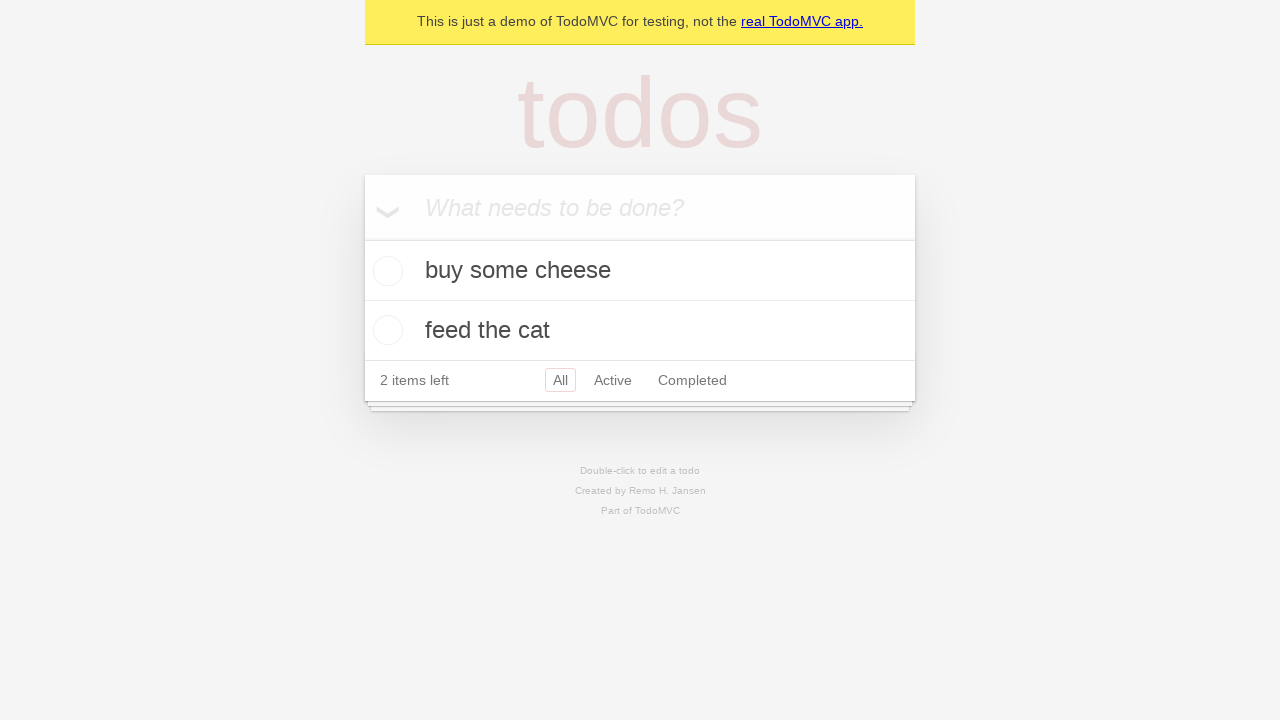

Marked first todo item as complete at (385, 271) on internal:testid=[data-testid="todo-item"s] >> nth=0 >> internal:role=checkbox
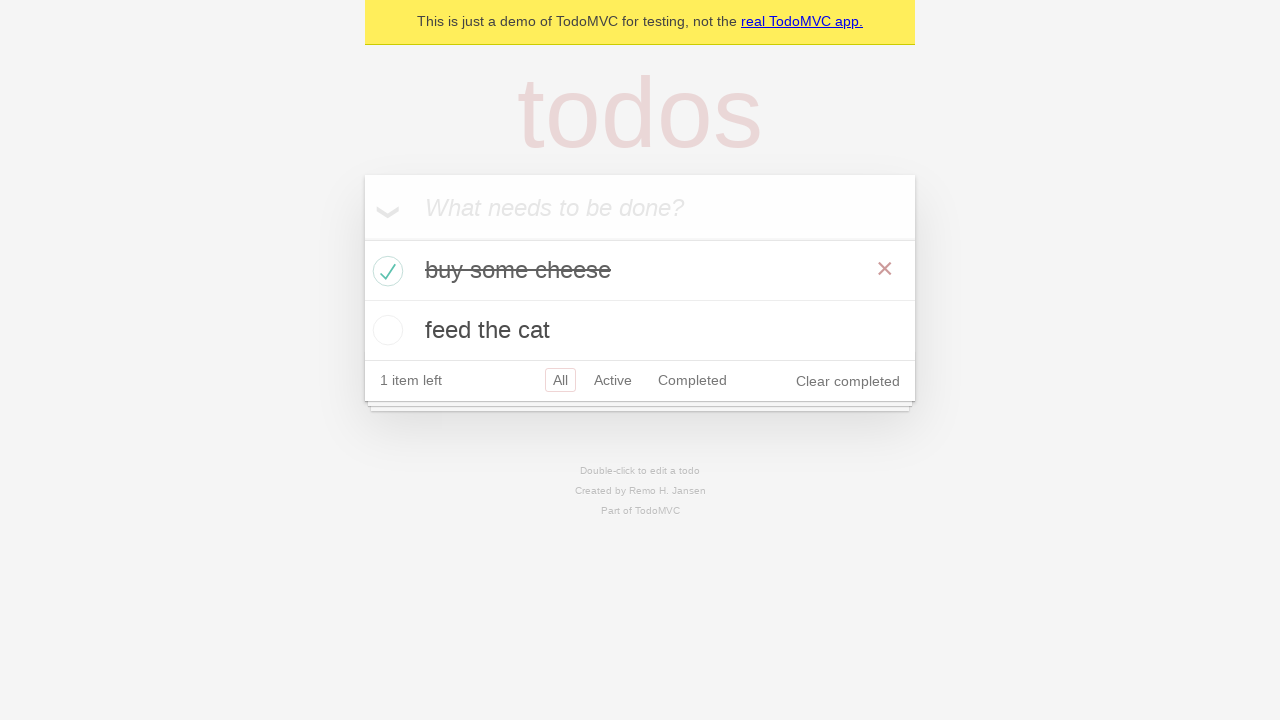

Marked second todo item as complete at (385, 330) on internal:testid=[data-testid="todo-item"s] >> nth=1 >> internal:role=checkbox
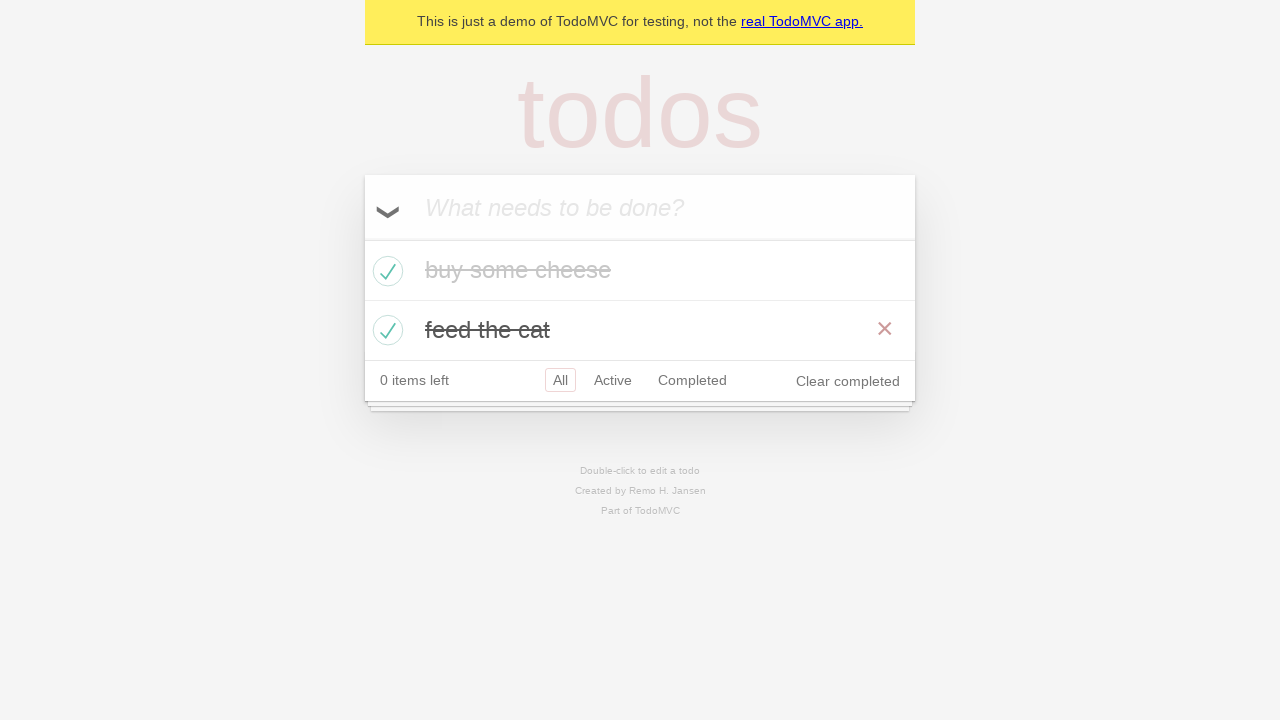

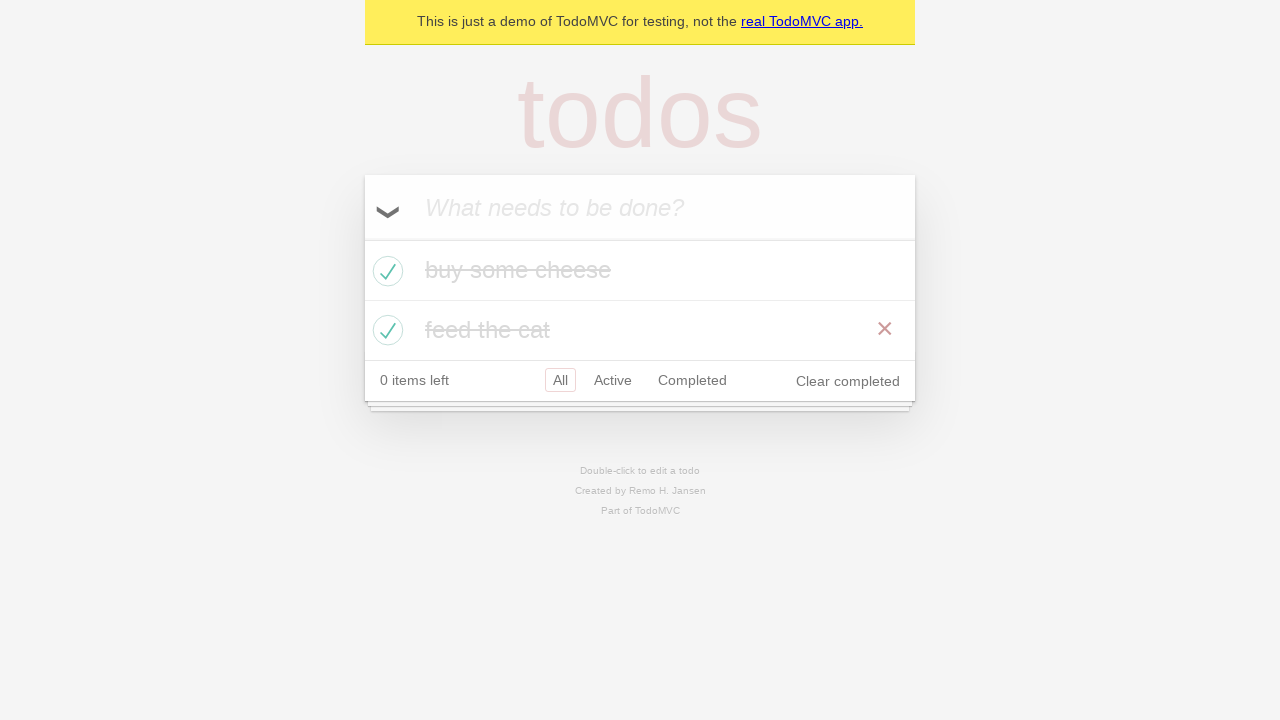